Navigates to The Testing World website, maximizes the browser window, and scrolls down 400 pixels on the page.

Starting URL: https://www.thetestingworld.com/testings/

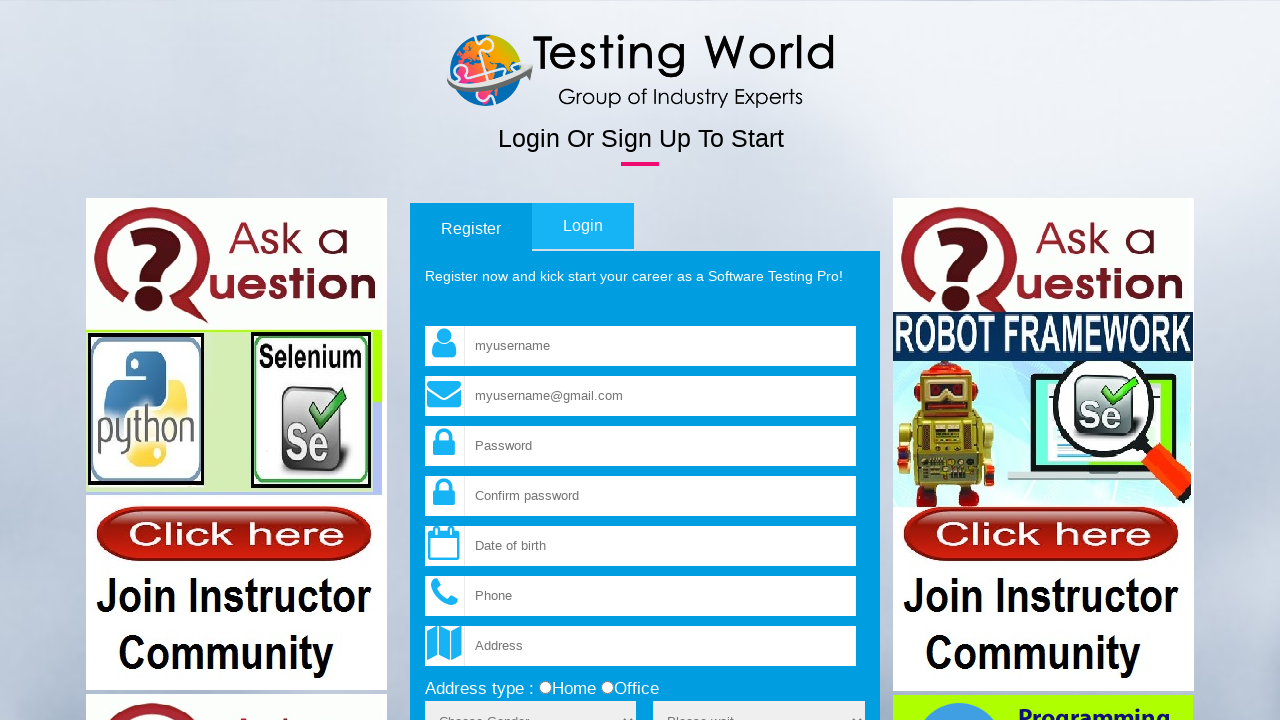

Set viewport size to 1920x1080 to simulate maximized browser window
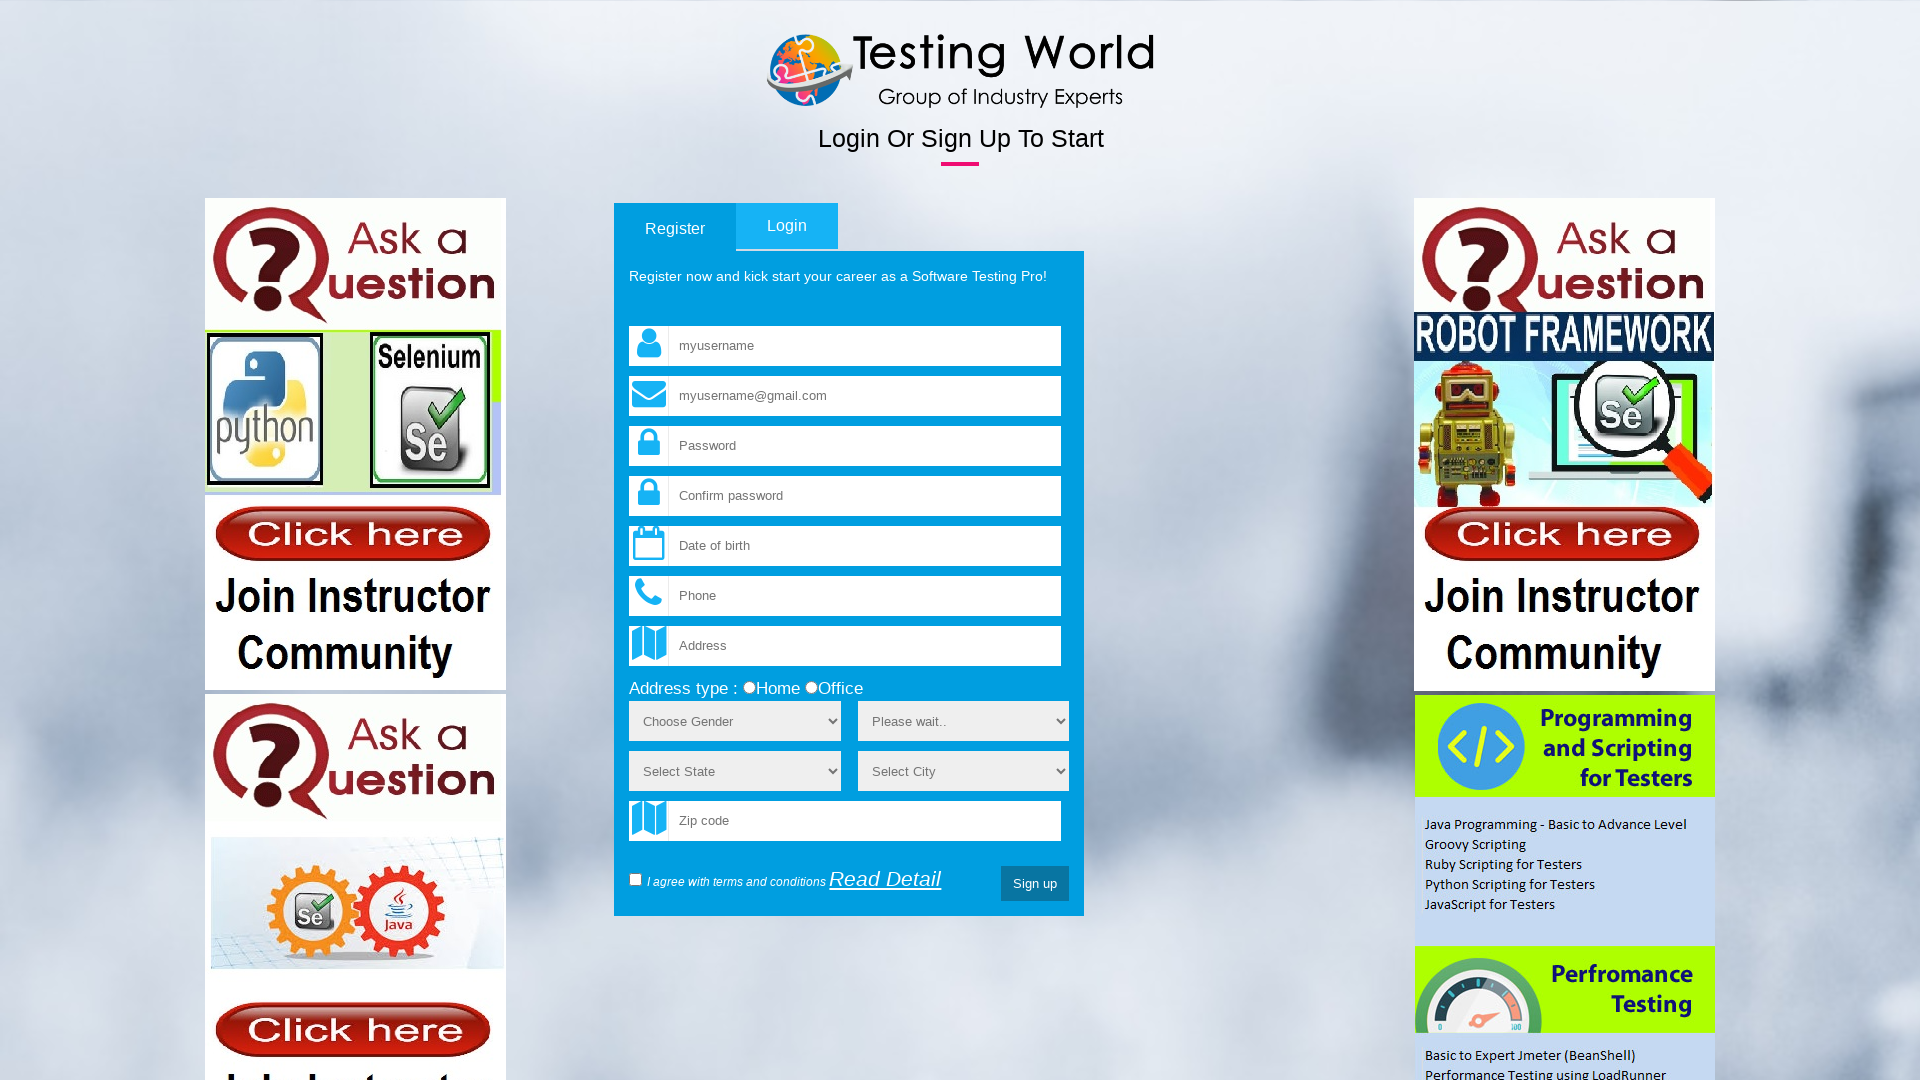

Scrolled down 400 pixels on the page
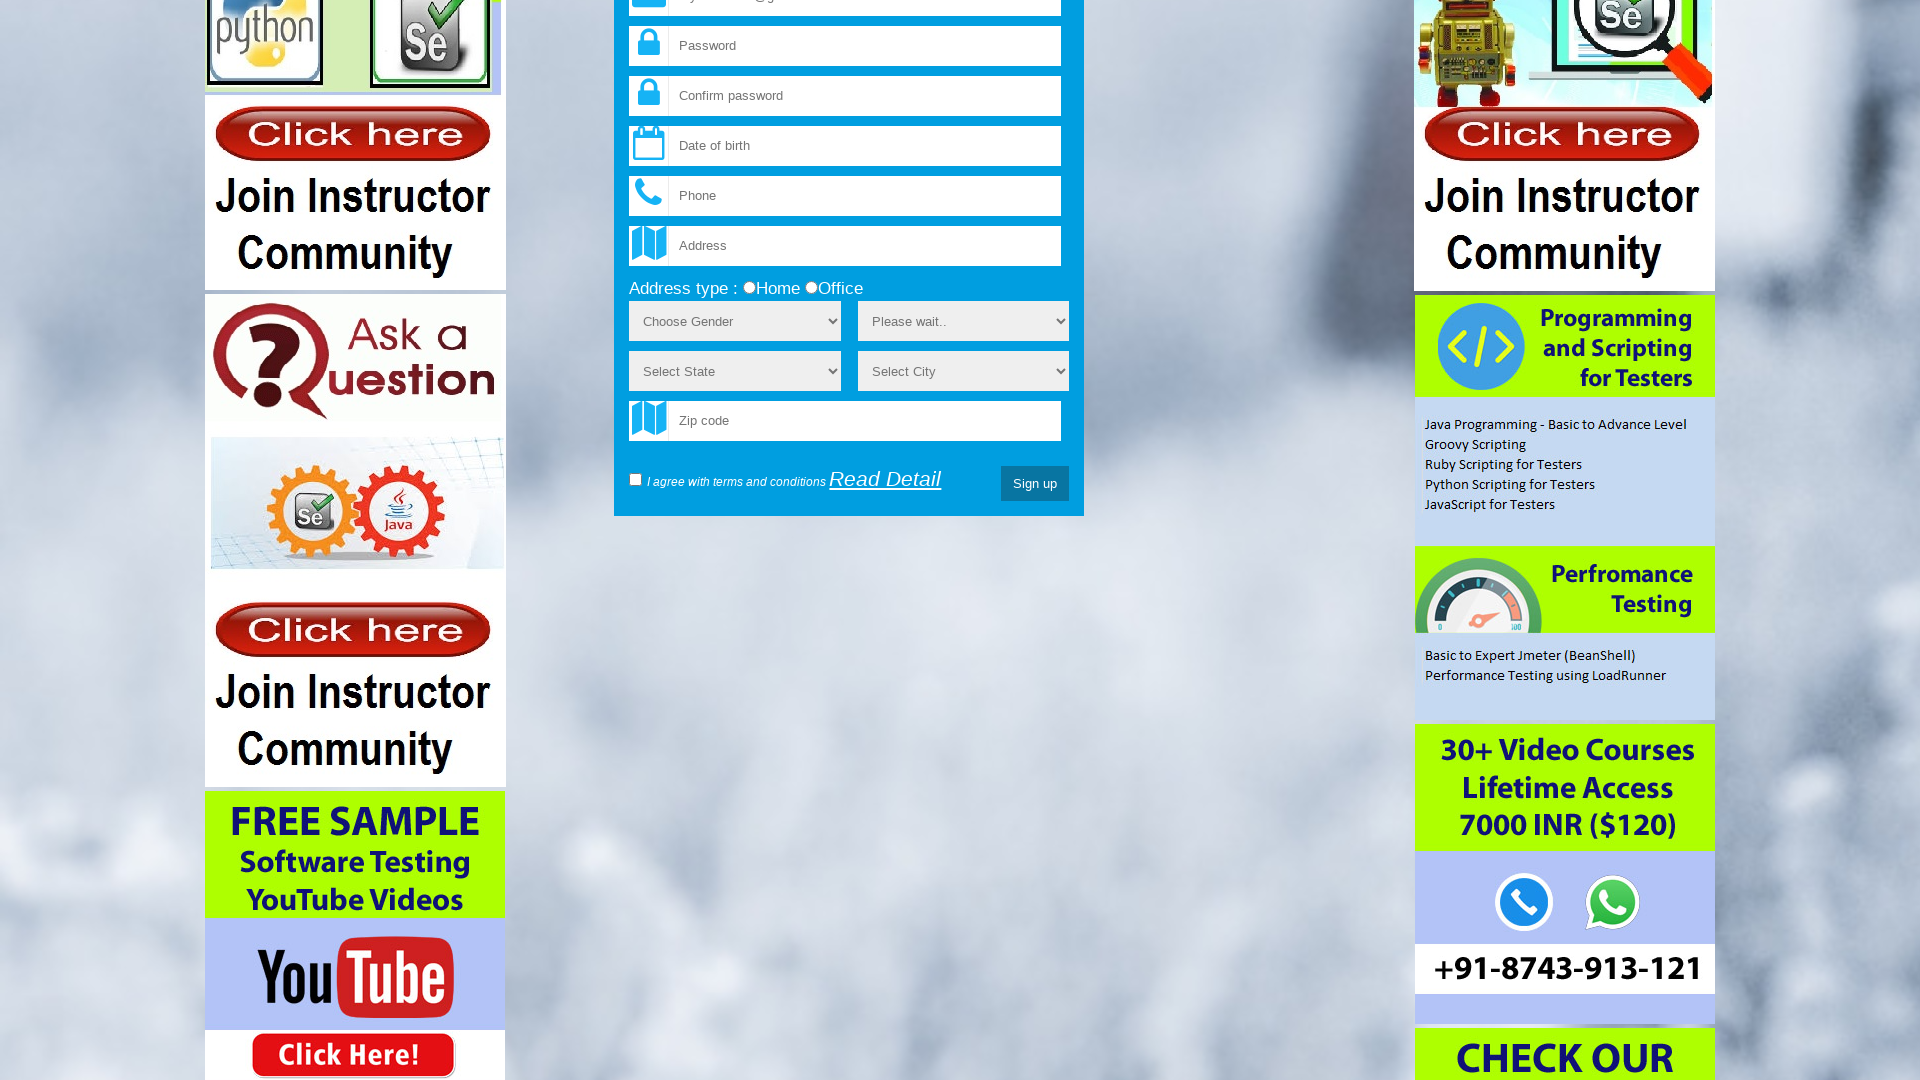

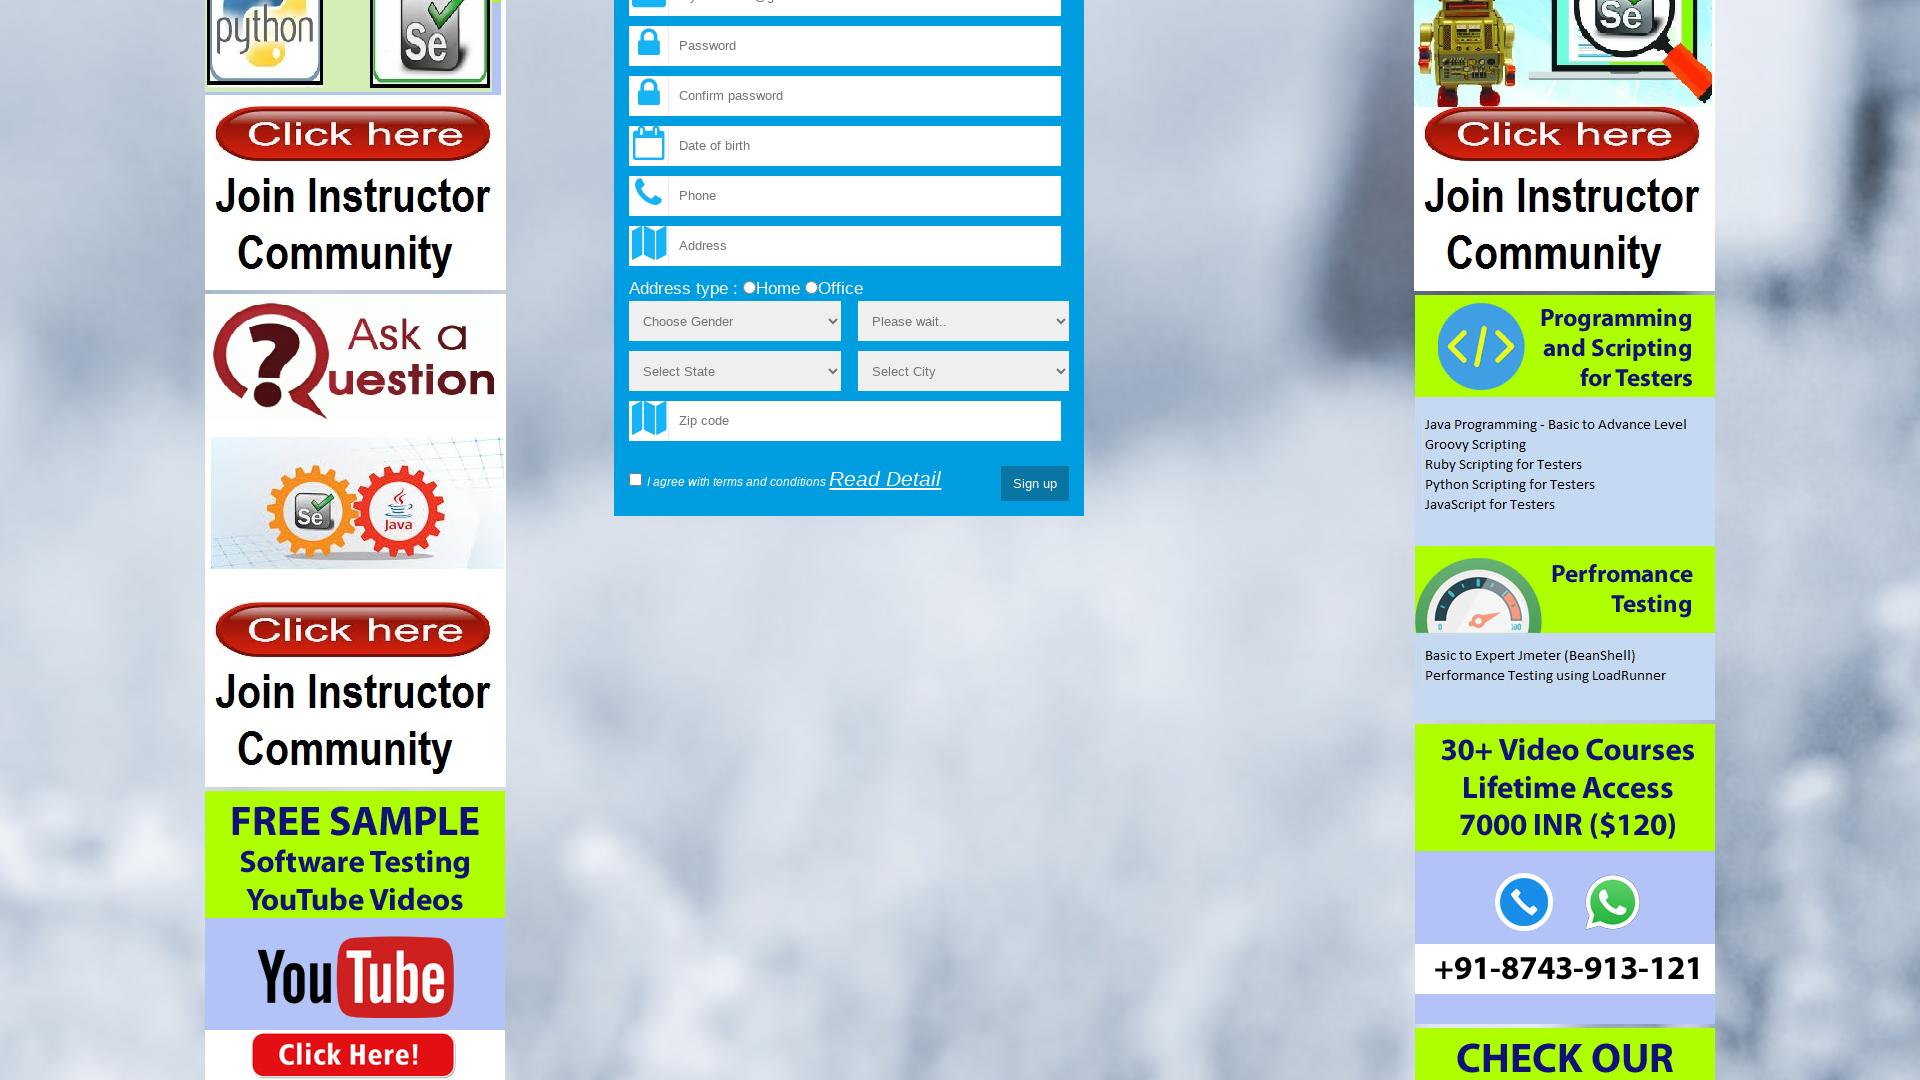